Demonstrates locating elements using CSS selectors on an automation practice page

Starting URL: https://www.rahulshettyacademy.com/AutomationPractice/

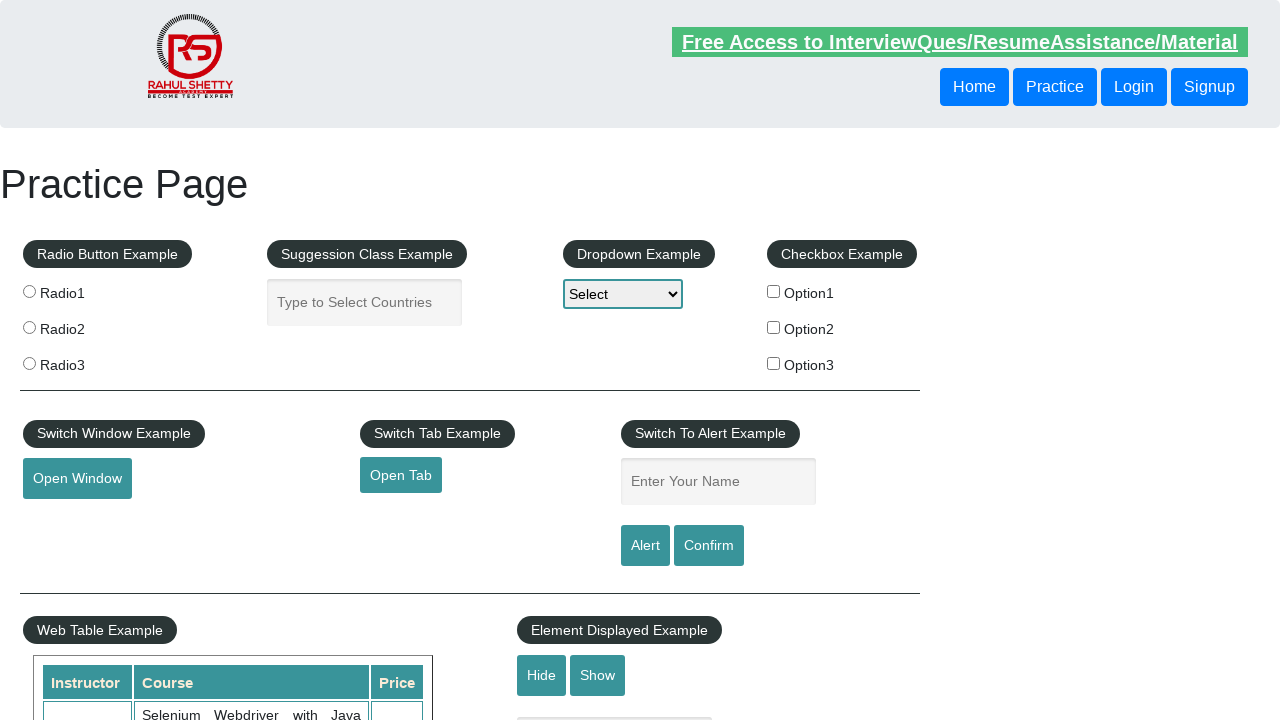

Waited for alert button element using ID selector
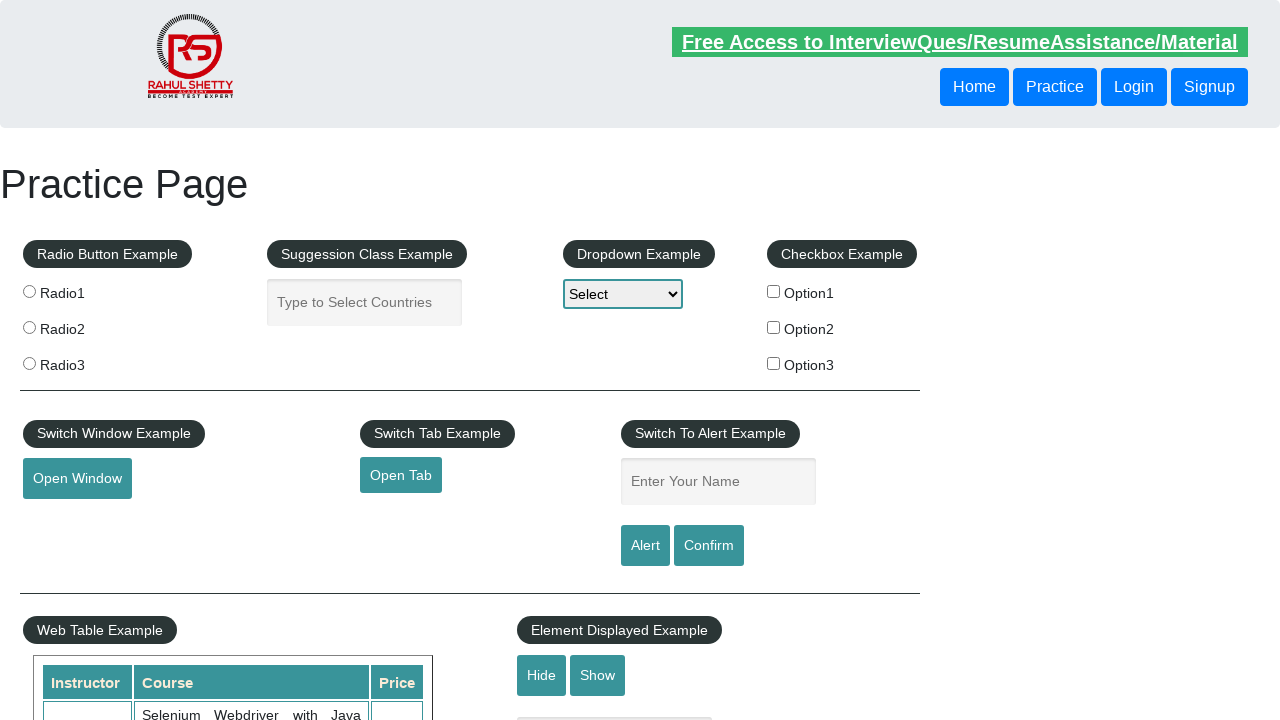

Waited for button element using class selector
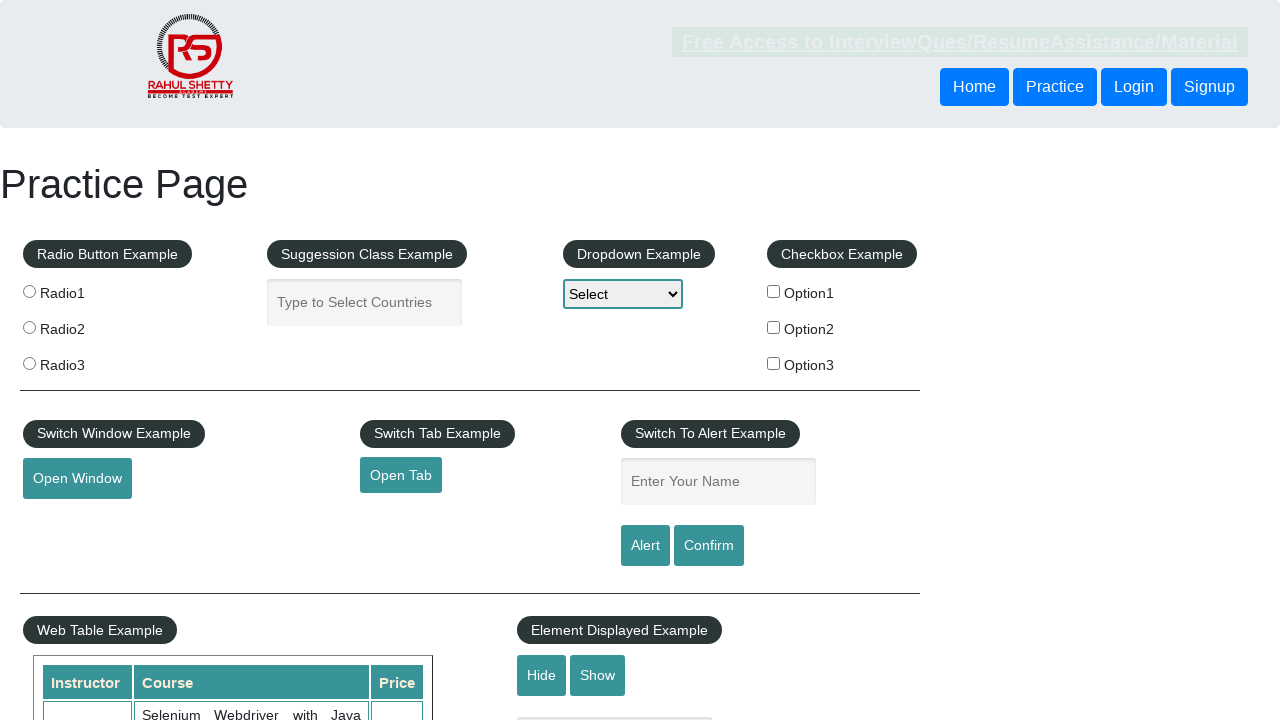

Waited for button element using attribute selector
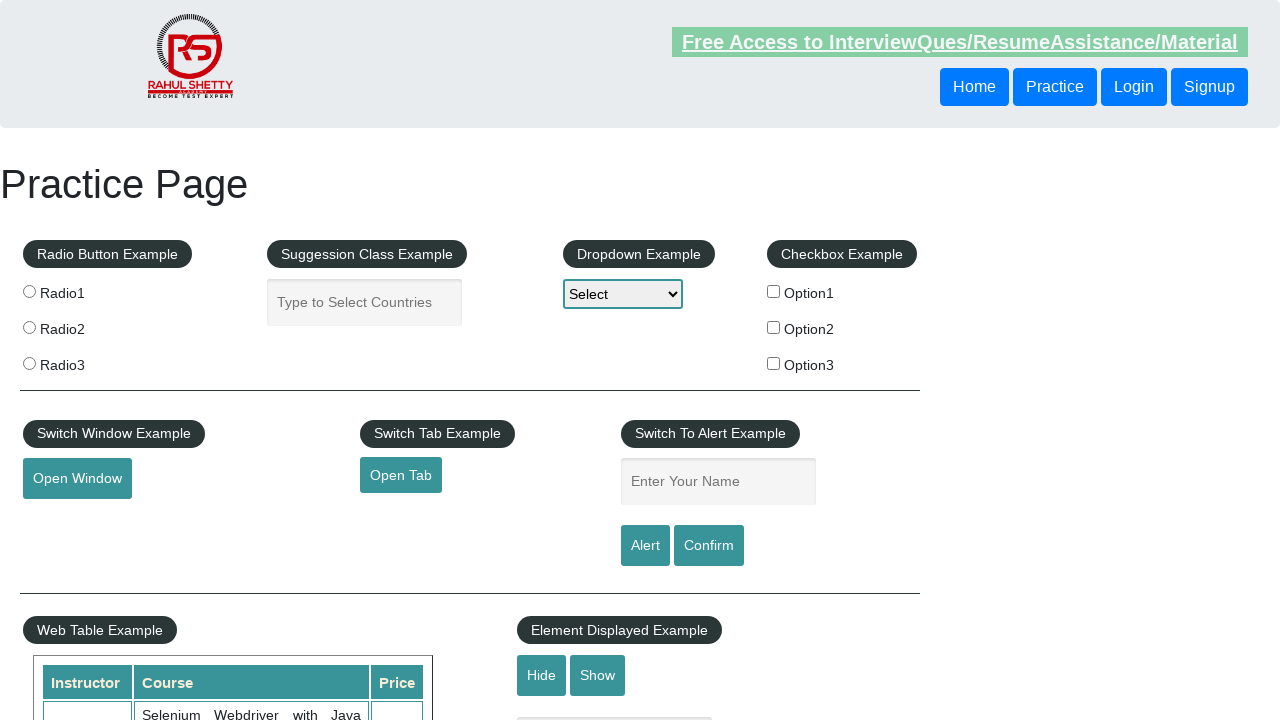

Waited for button element using combined class and attribute selector
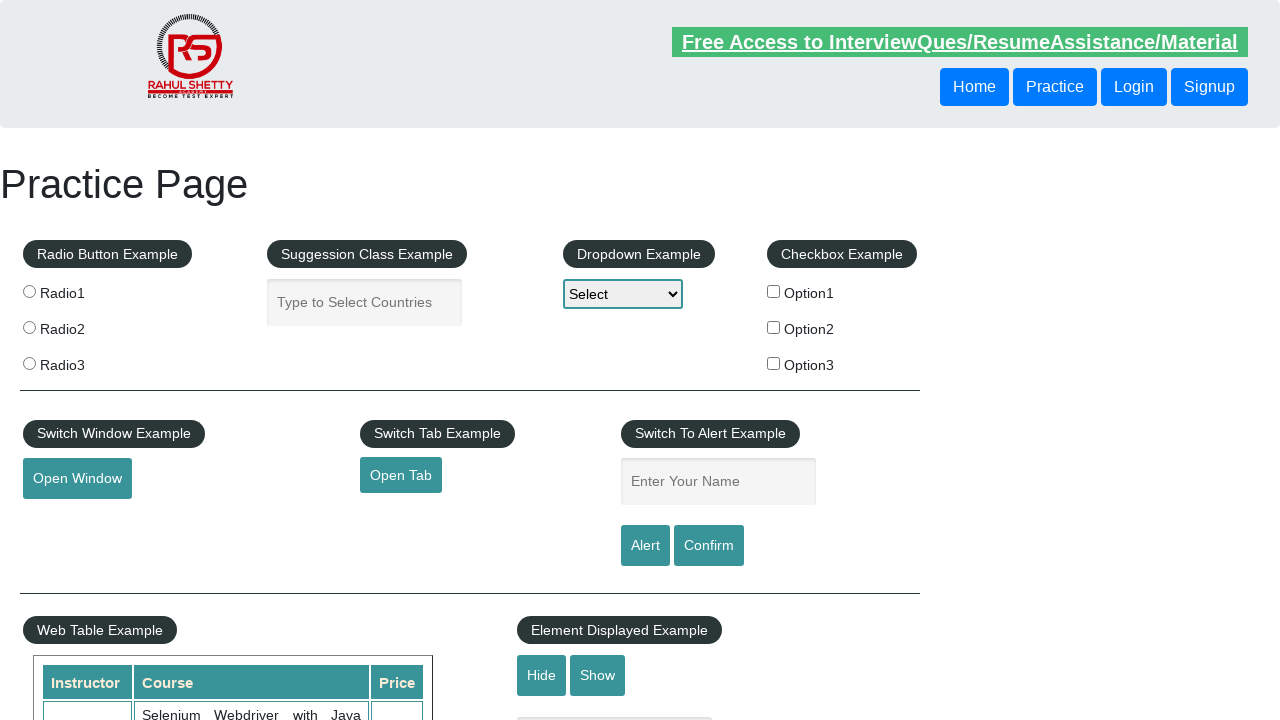

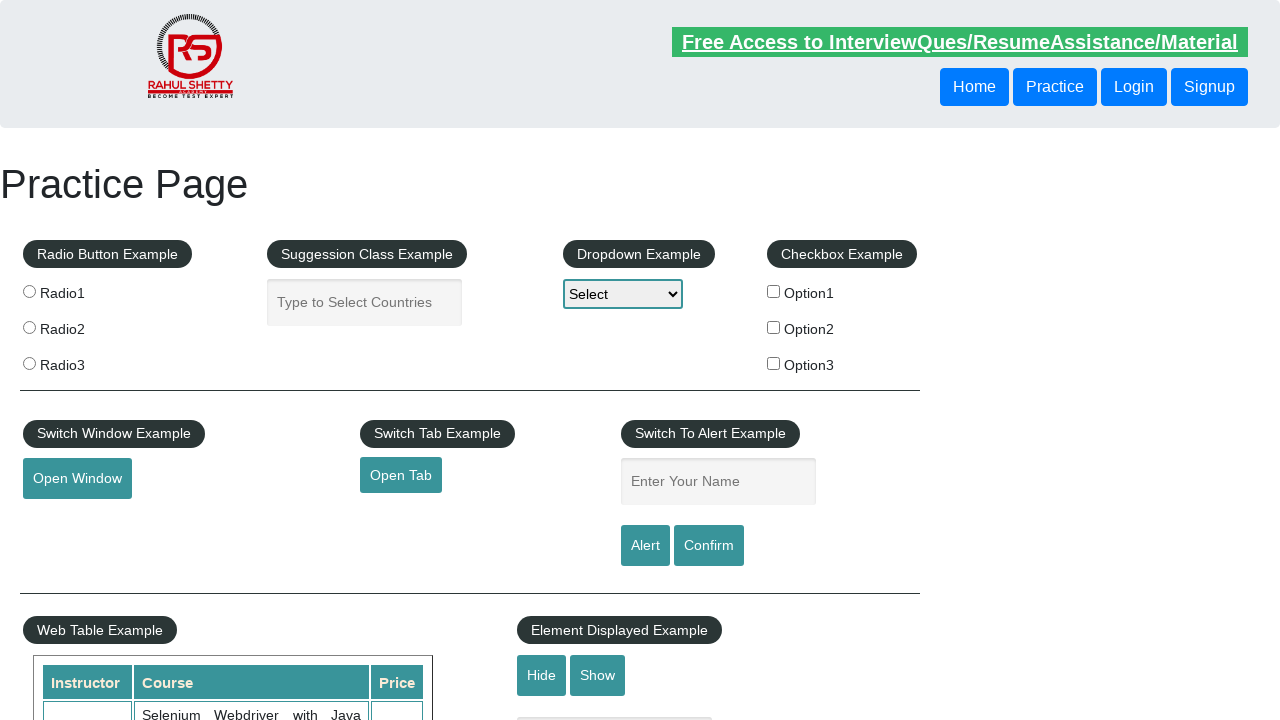